Navigates to the Puma India website homepage and waits for the page to load. The original script demonstrated disabling browser notifications via Chrome options.

Starting URL: https://in.puma.com/in/en

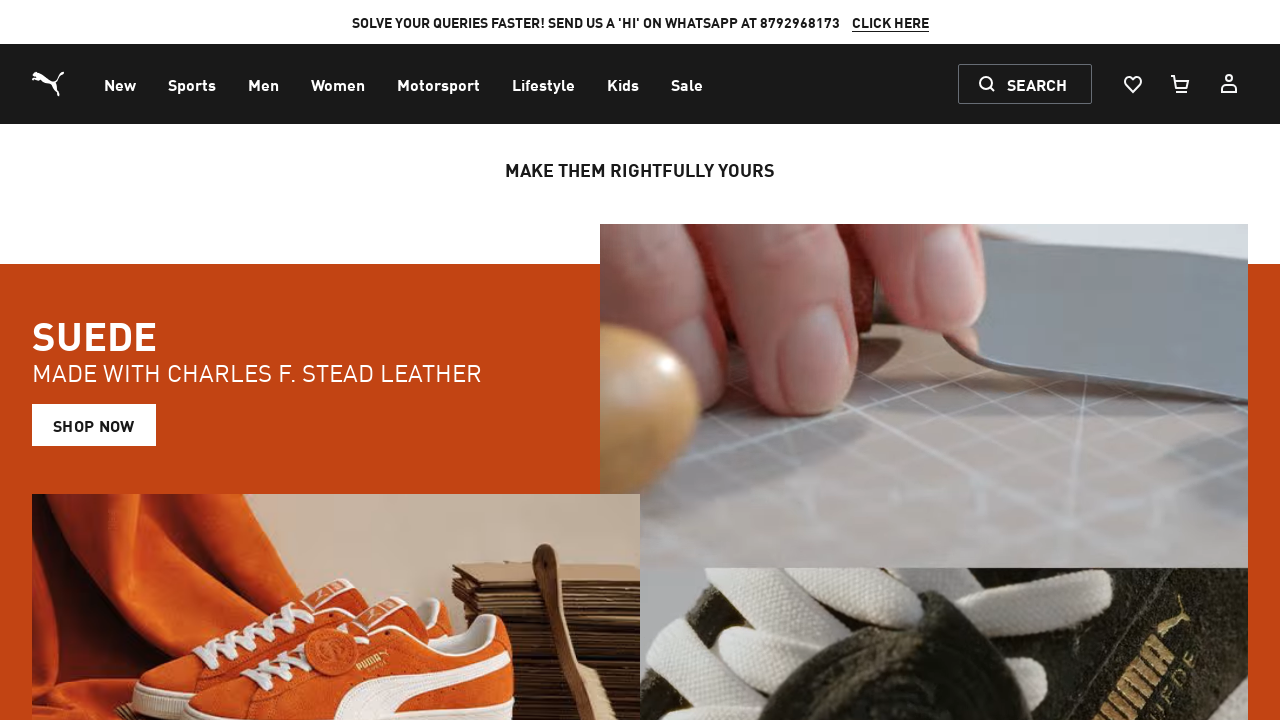

Waited for DOM content to load on Puma India homepage
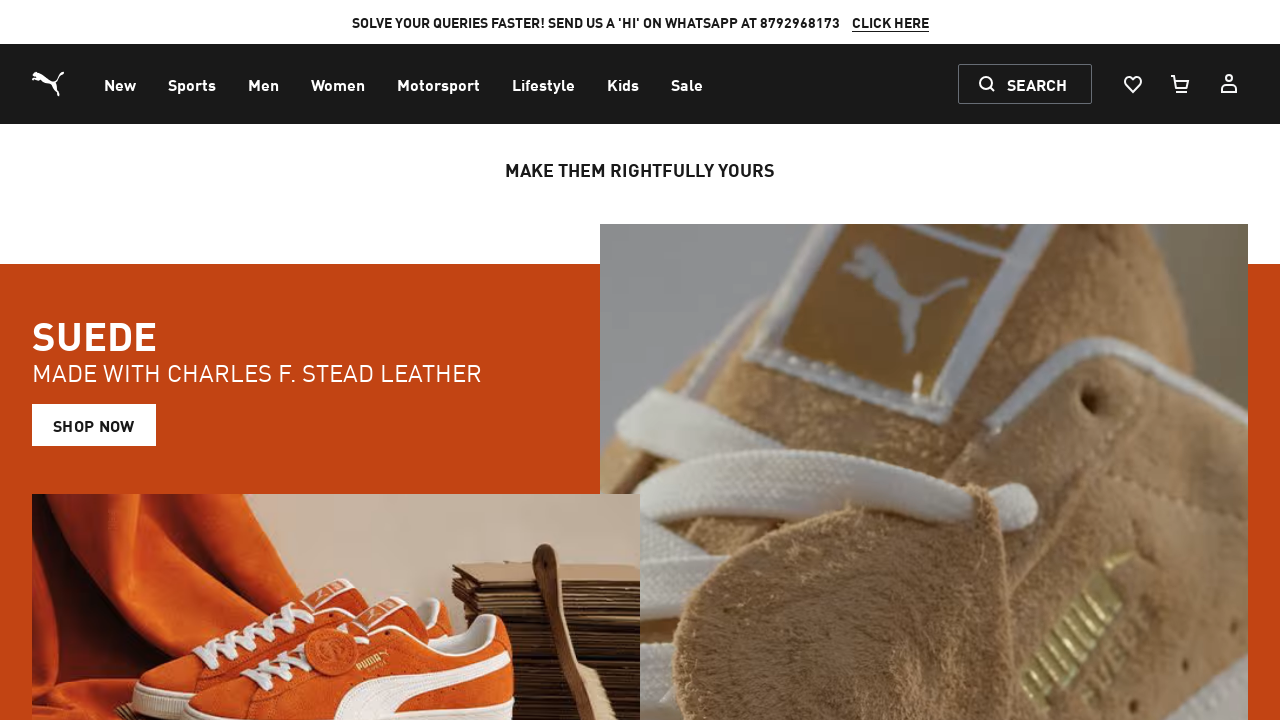

Confirmed body element is present on page
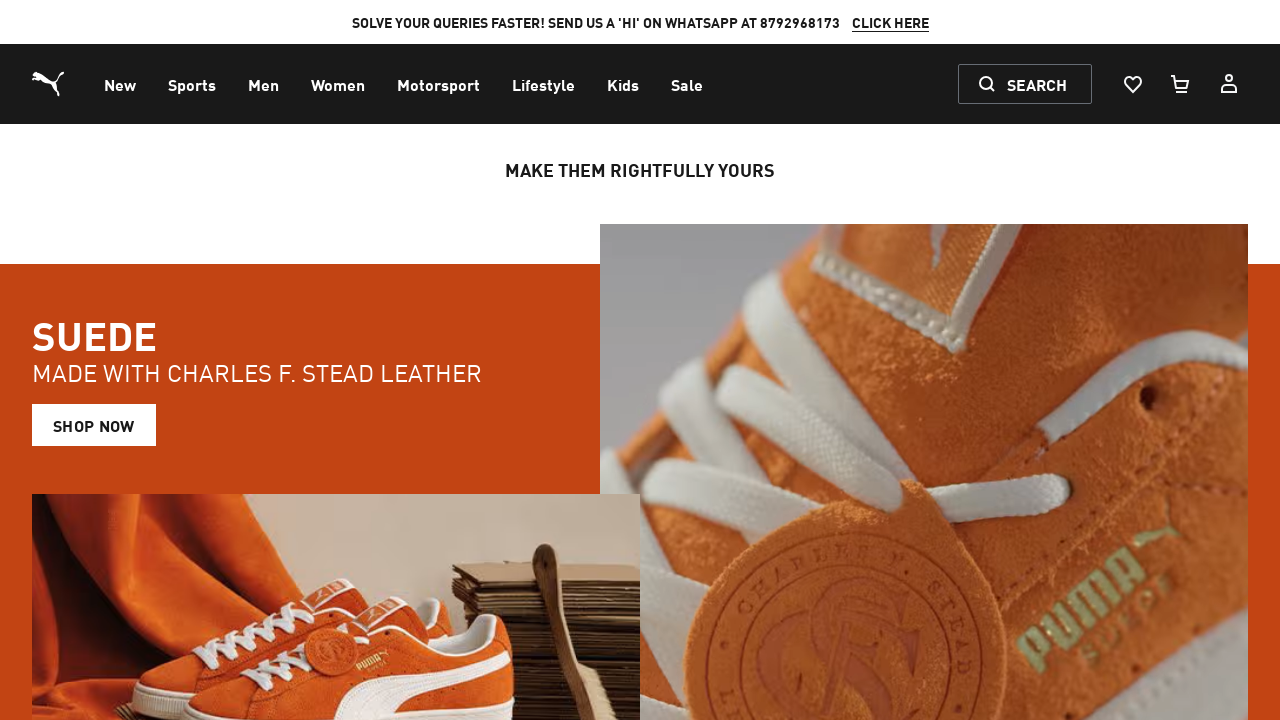

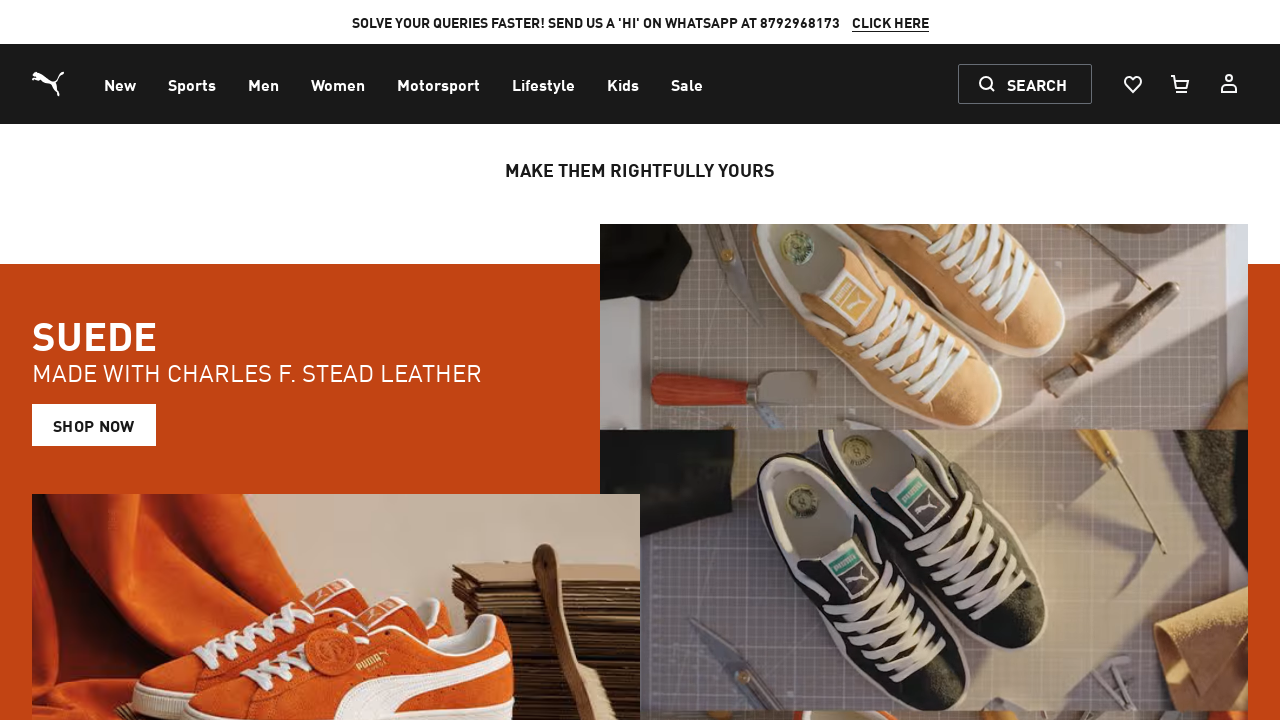